Tests file upload functionality by uploading a file and verifying the upload was successful by checking for the "File Uploaded!" confirmation message.

Starting URL: https://the-internet.herokuapp.com/upload

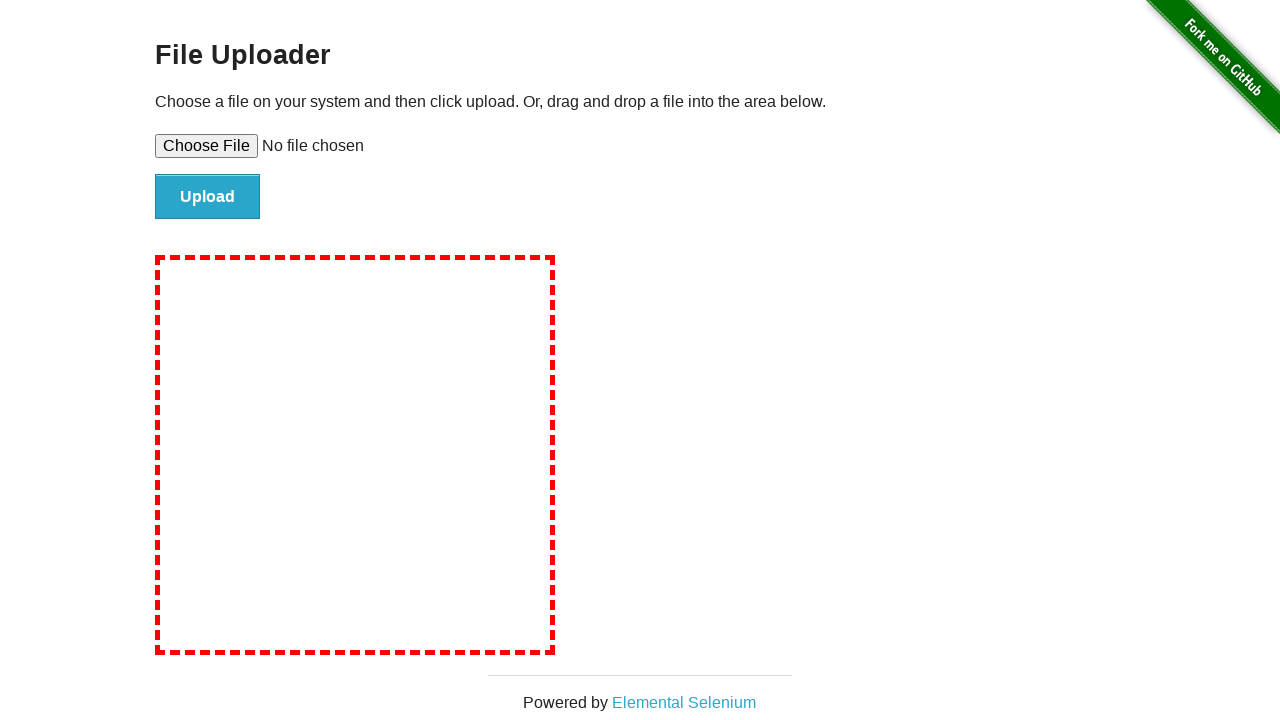

Created temporary test file for upload
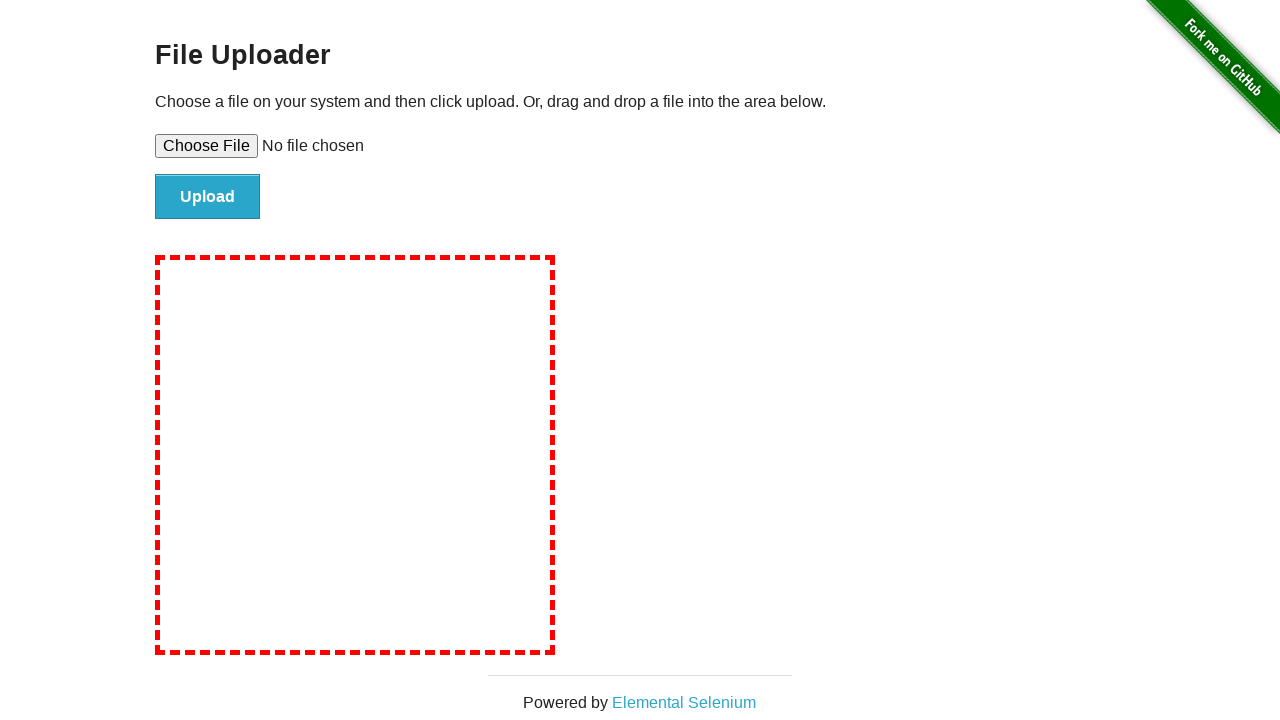

Selected file for upload using file input
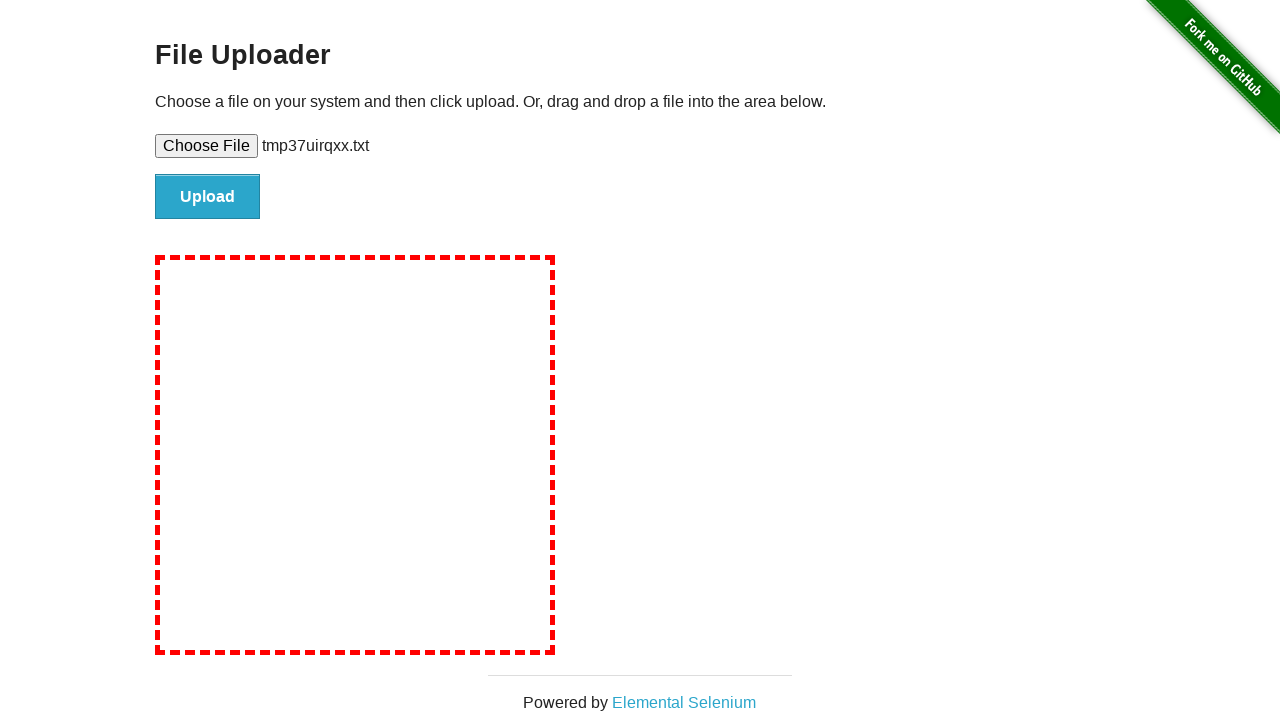

Clicked file submit button at (208, 197) on #file-submit
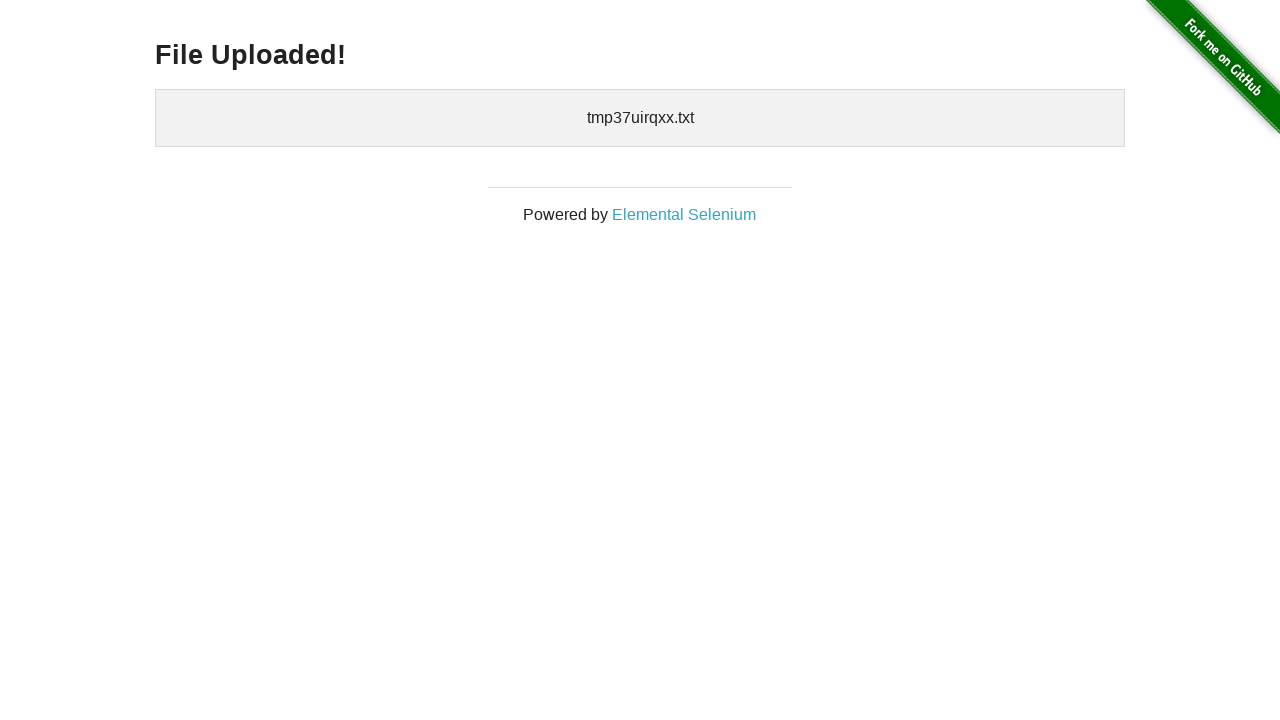

File upload success message loaded
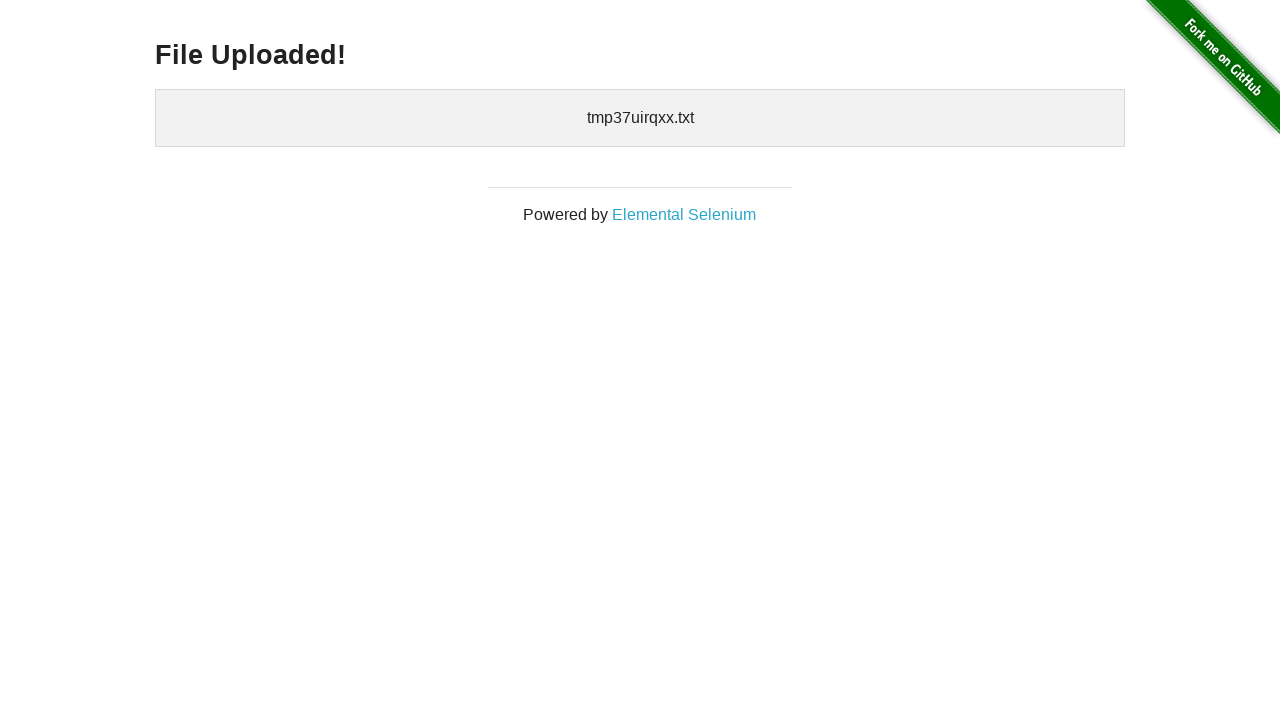

Retrieved success message text
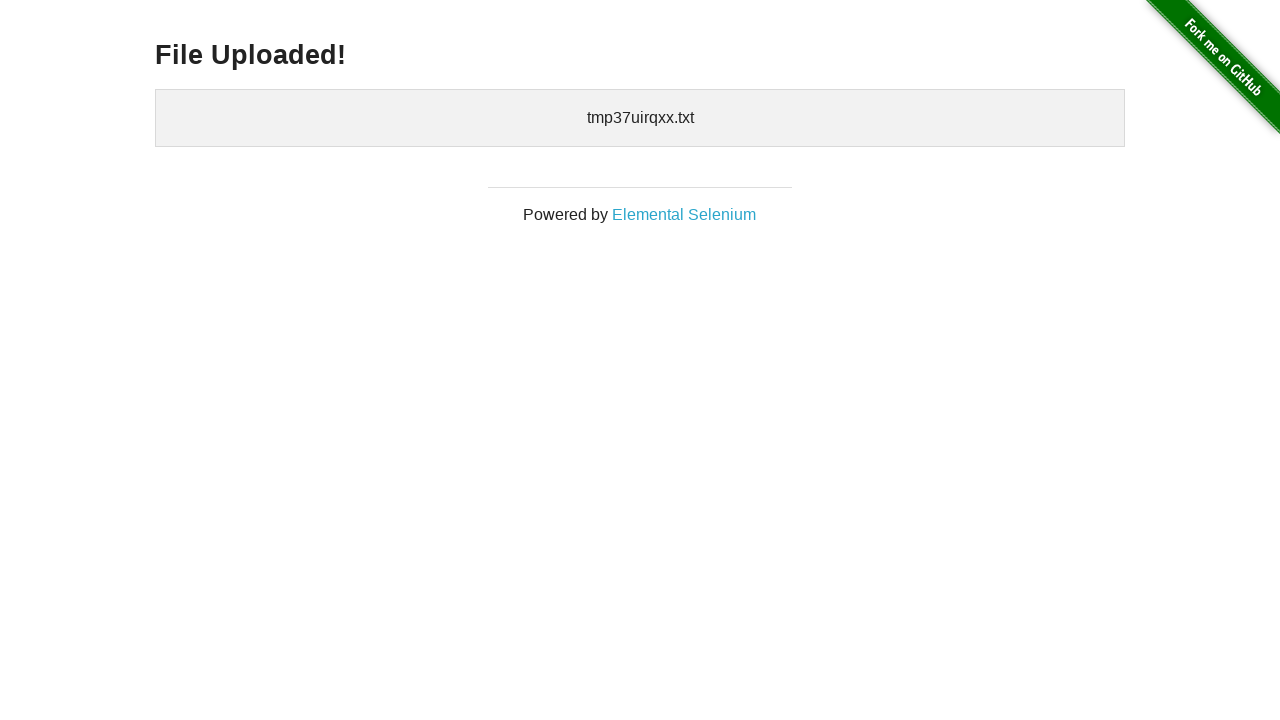

Verified 'File Uploaded!' confirmation message is present
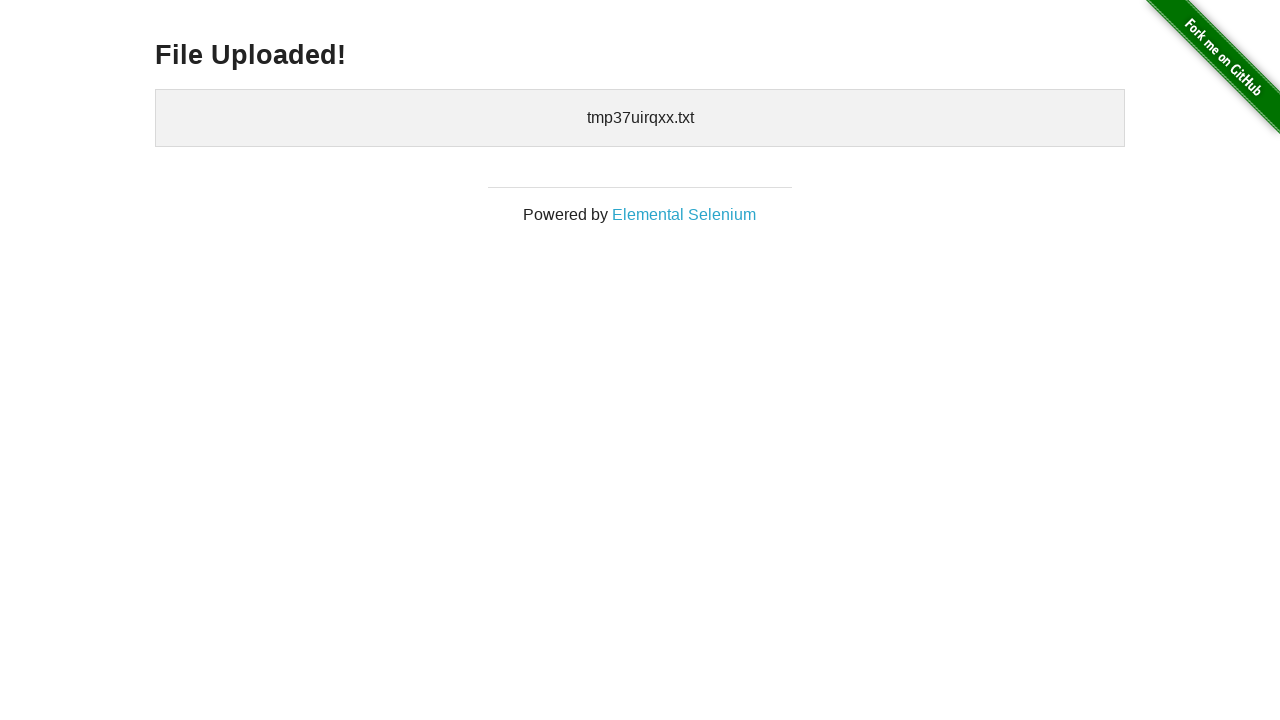

Cleaned up temporary test file
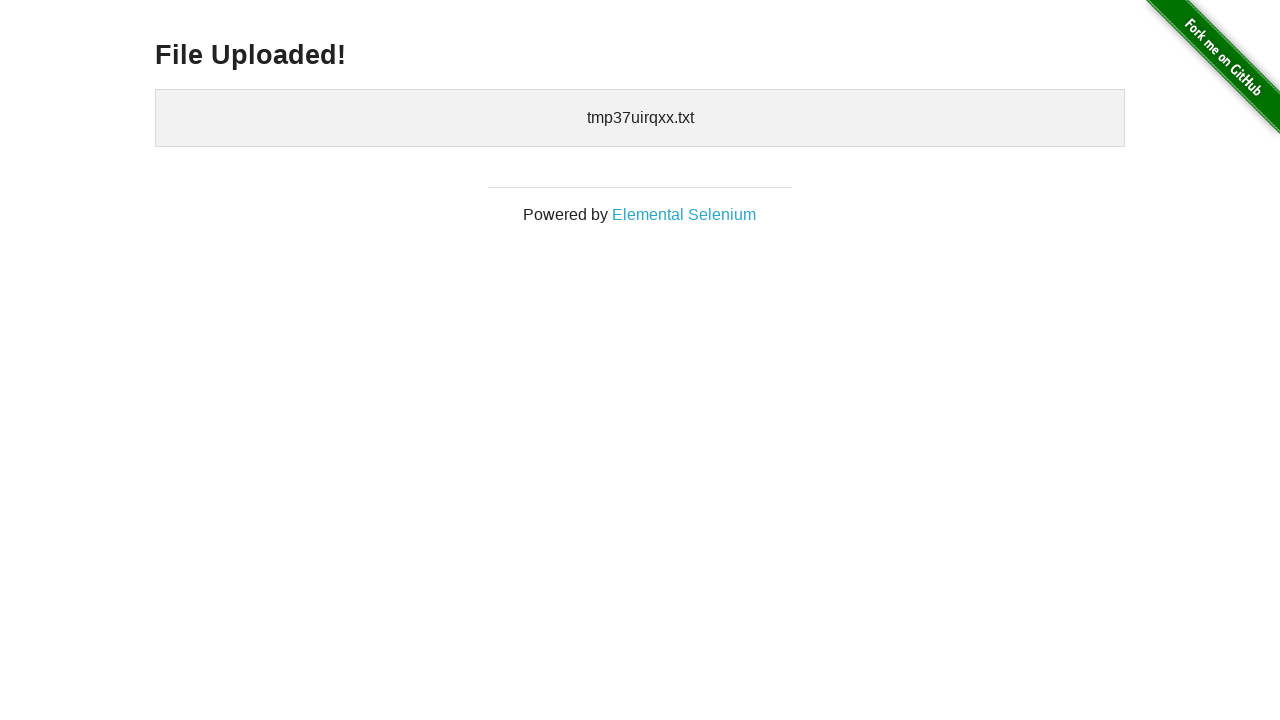

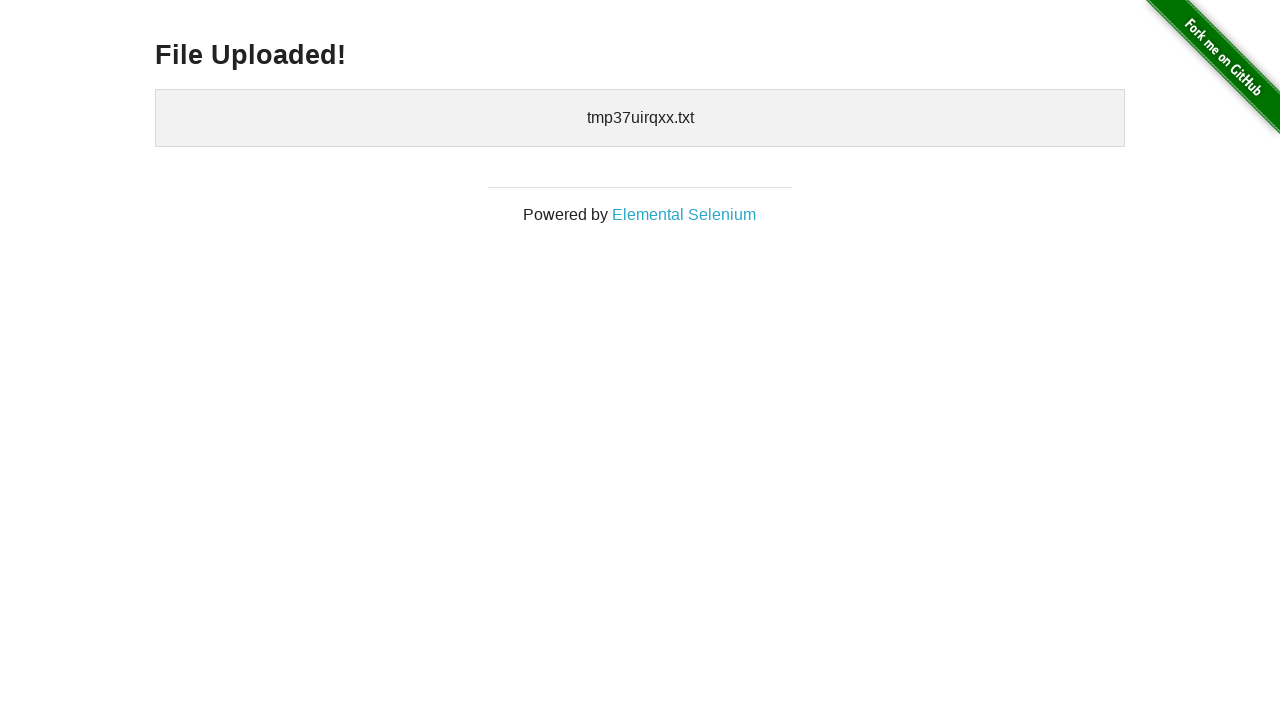